Tests datalist functionality by clearing and selecting different options

Starting URL: https://www.selenium.dev/selenium/web/web-form.html

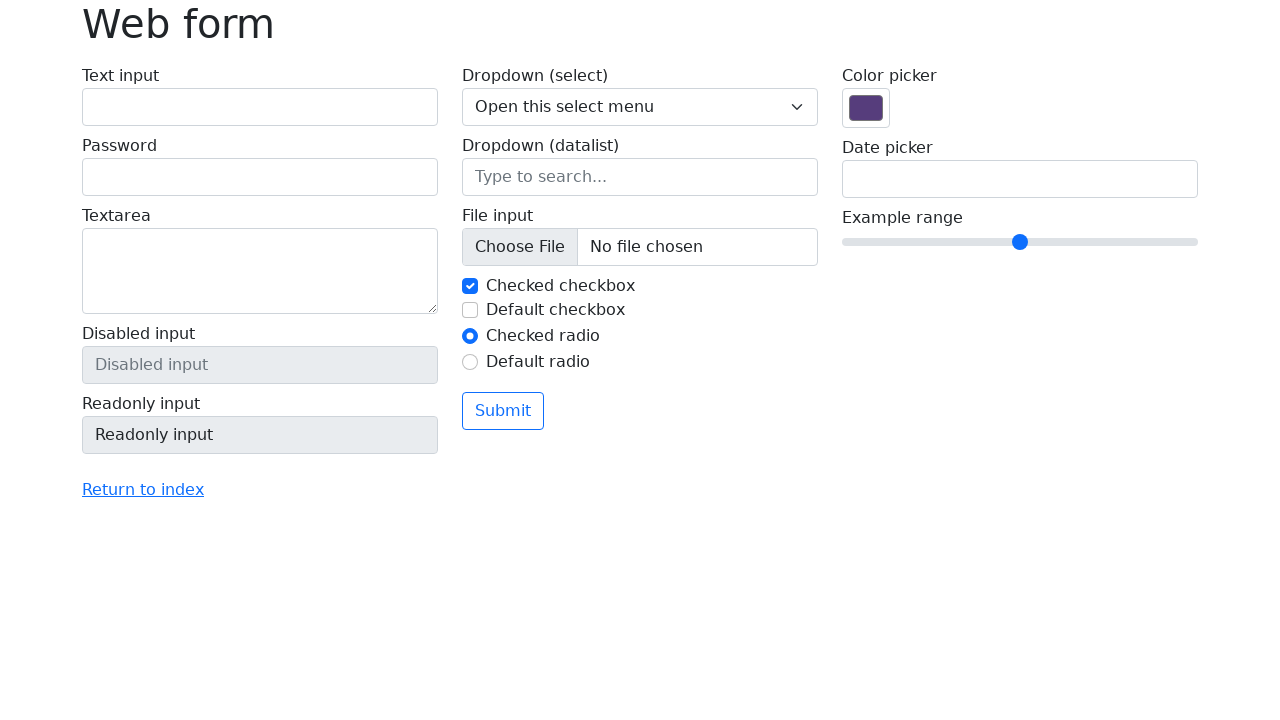

Located datalist input field
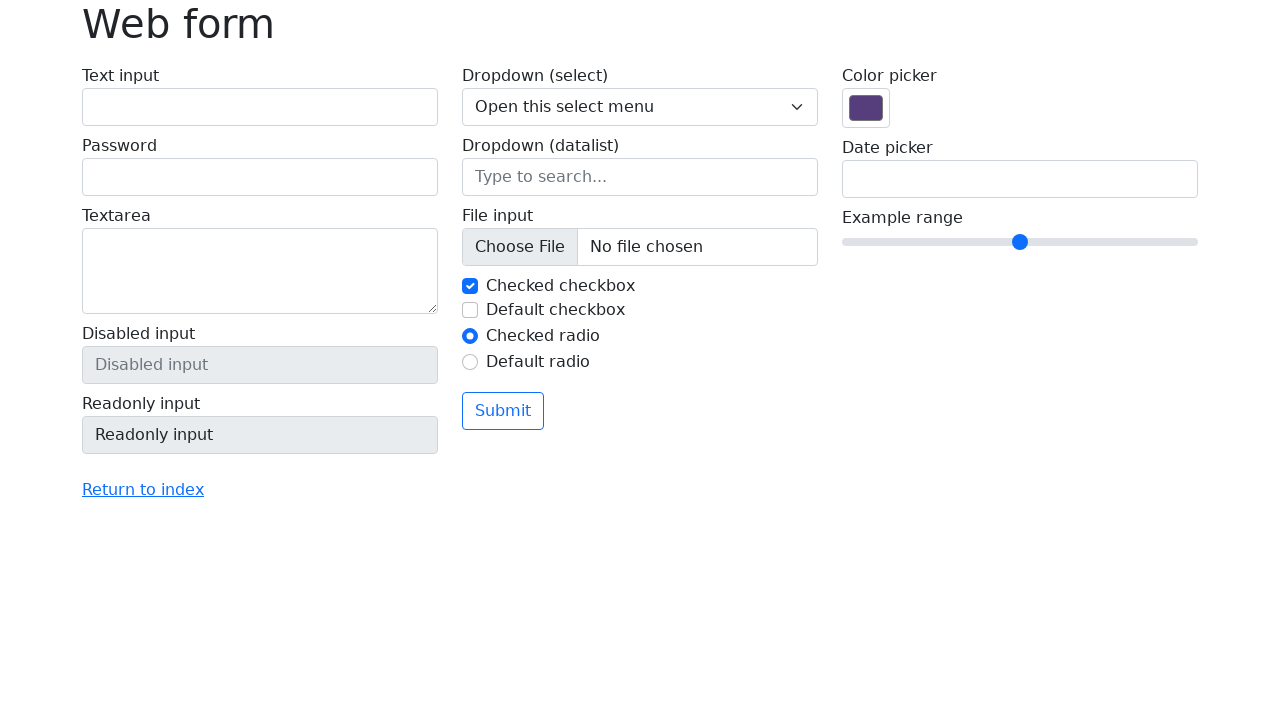

Located datalist element
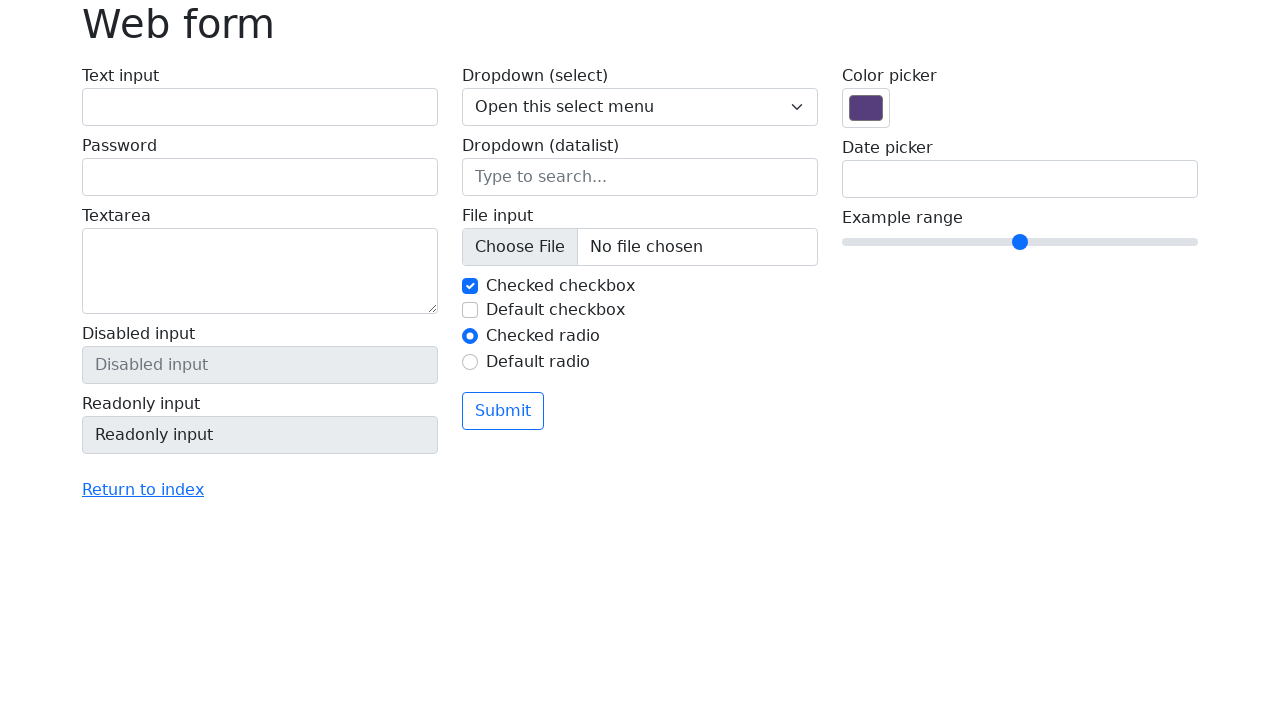

Retrieved all option elements from datalist
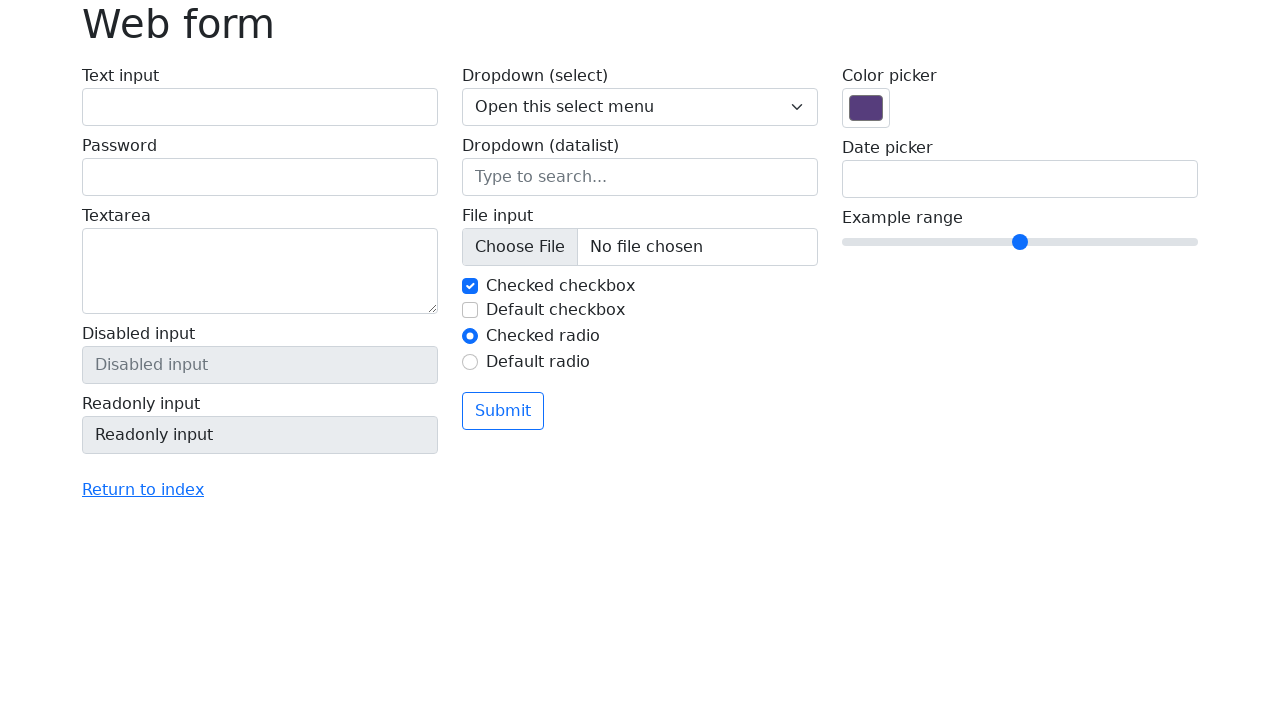

Retrieved value attribute from option: 'San Francisco'
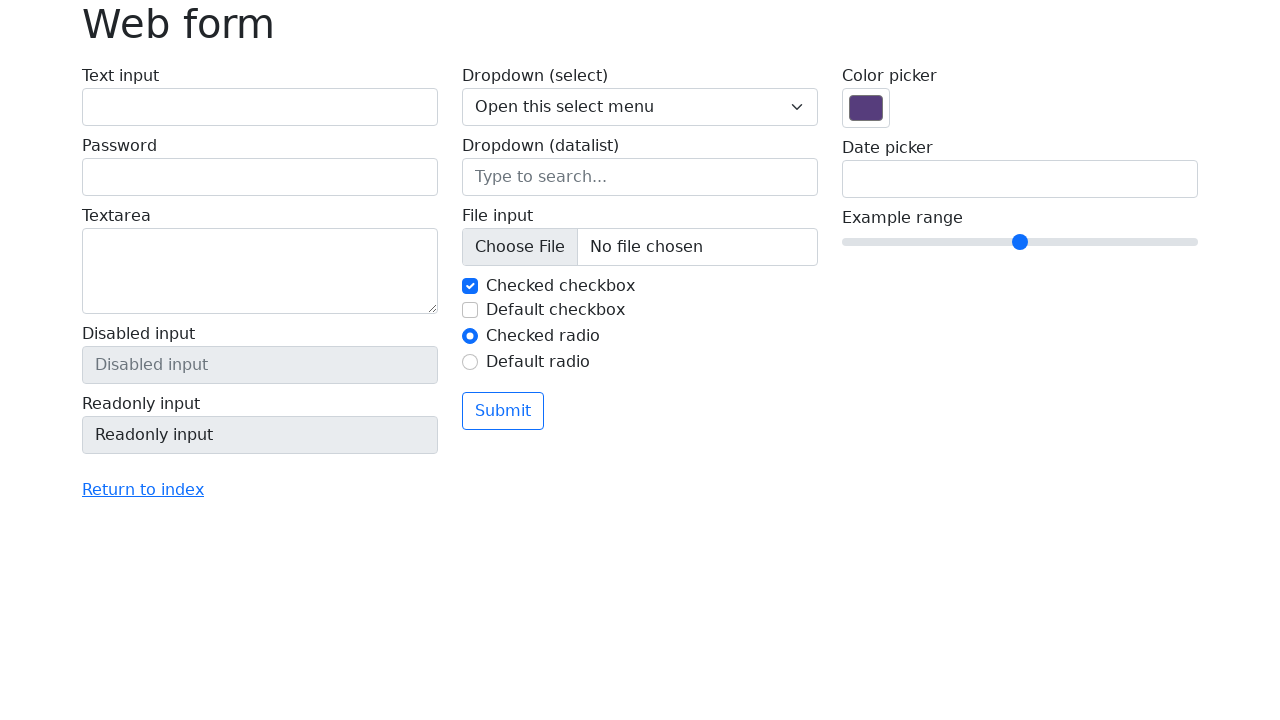

Cleared datalist input field on input[name='my-datalist']
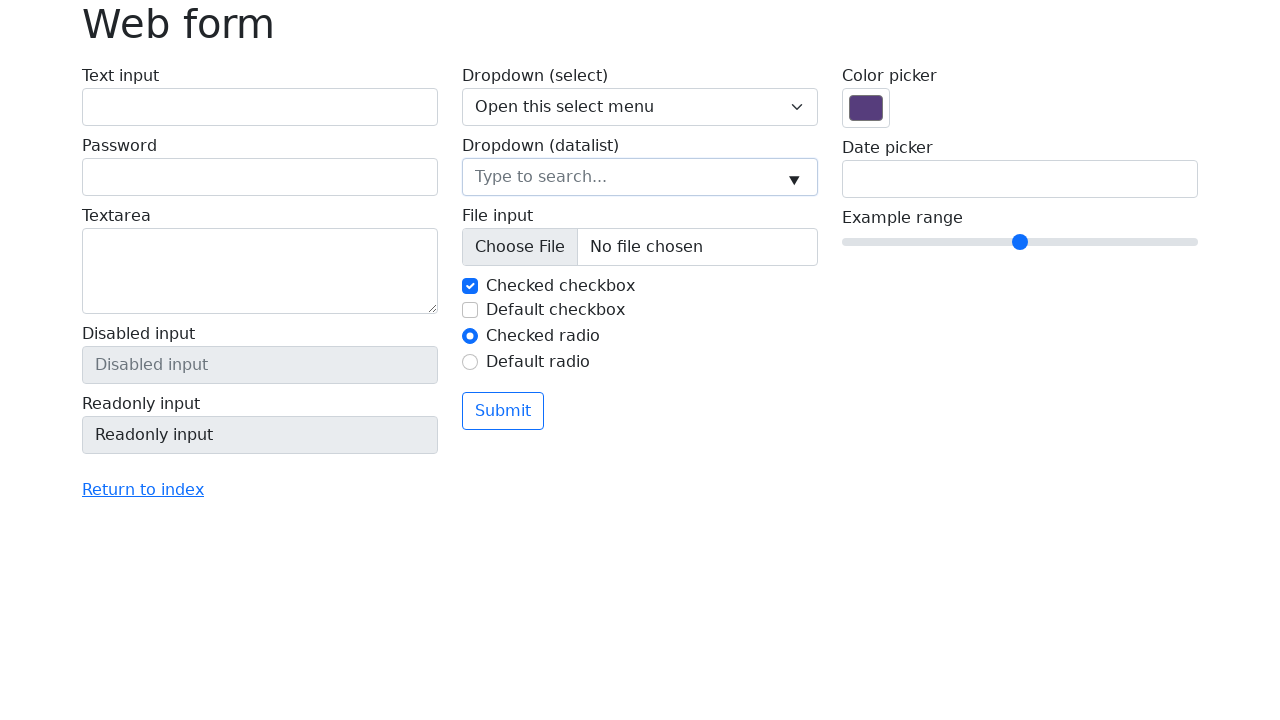

Filled datalist input with value: 'San Francisco' on input[name='my-datalist']
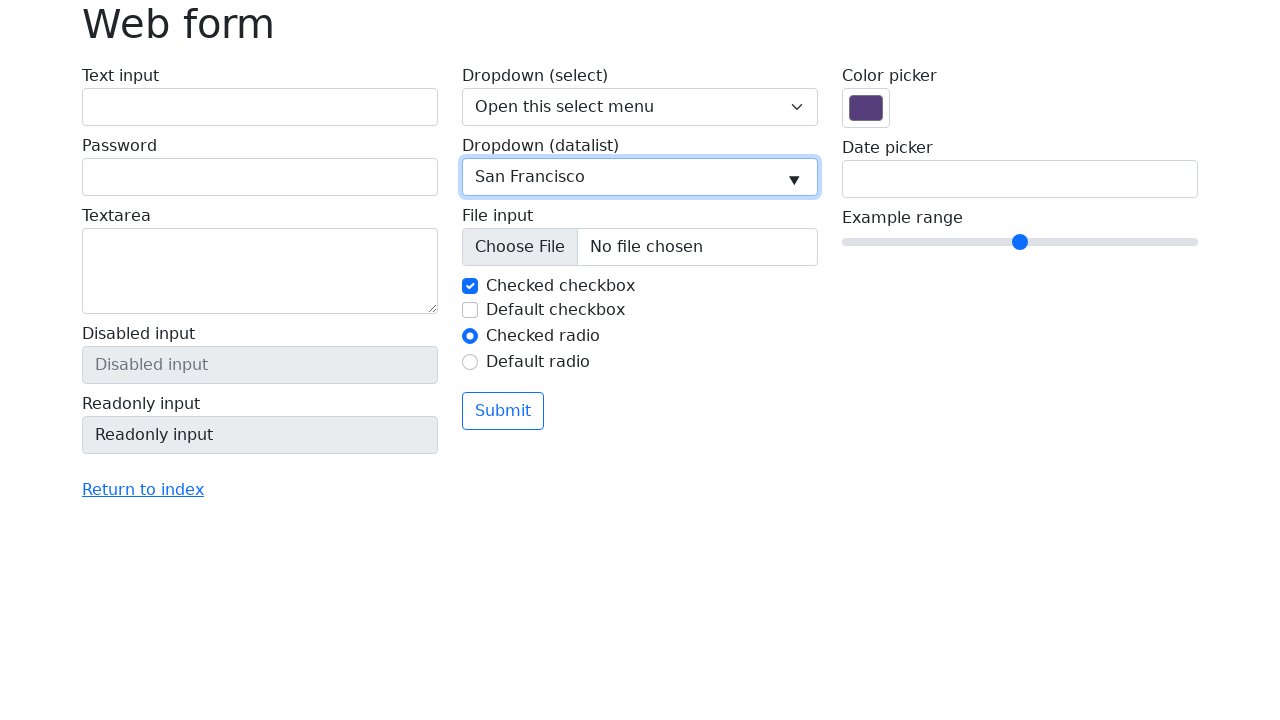

Retrieved value attribute from option: 'New York'
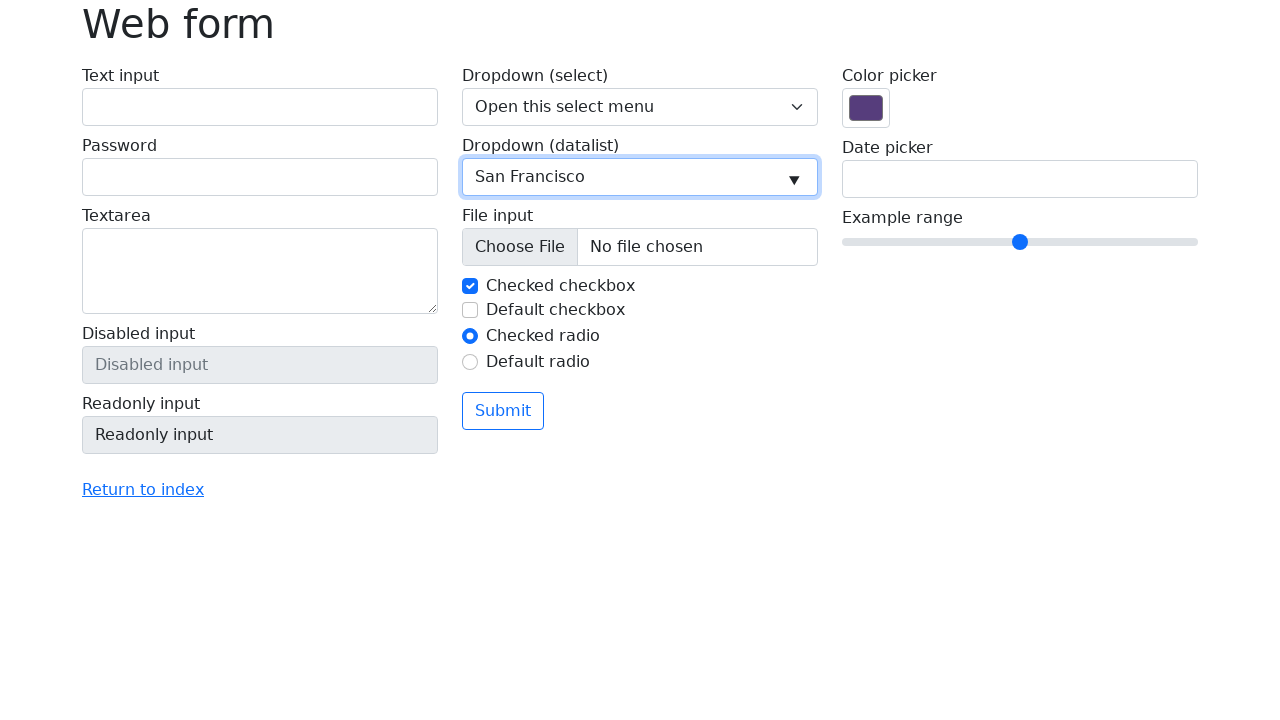

Cleared datalist input field on input[name='my-datalist']
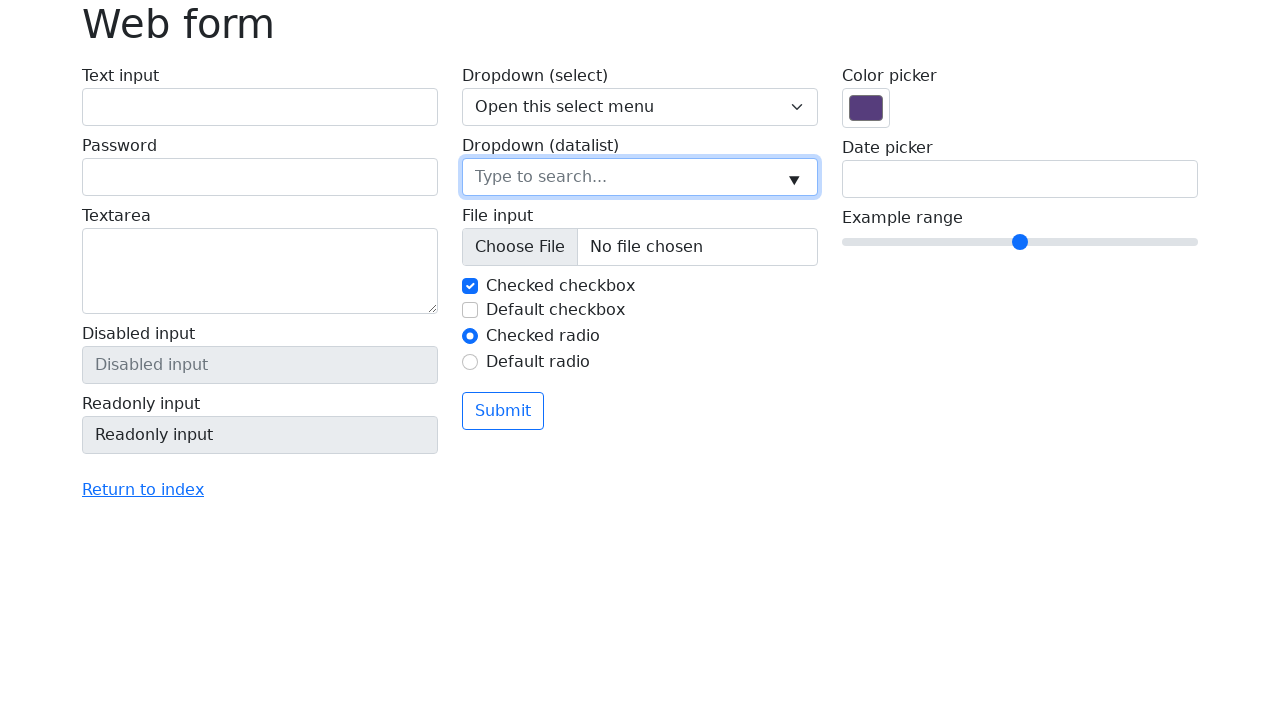

Filled datalist input with value: 'New York' on input[name='my-datalist']
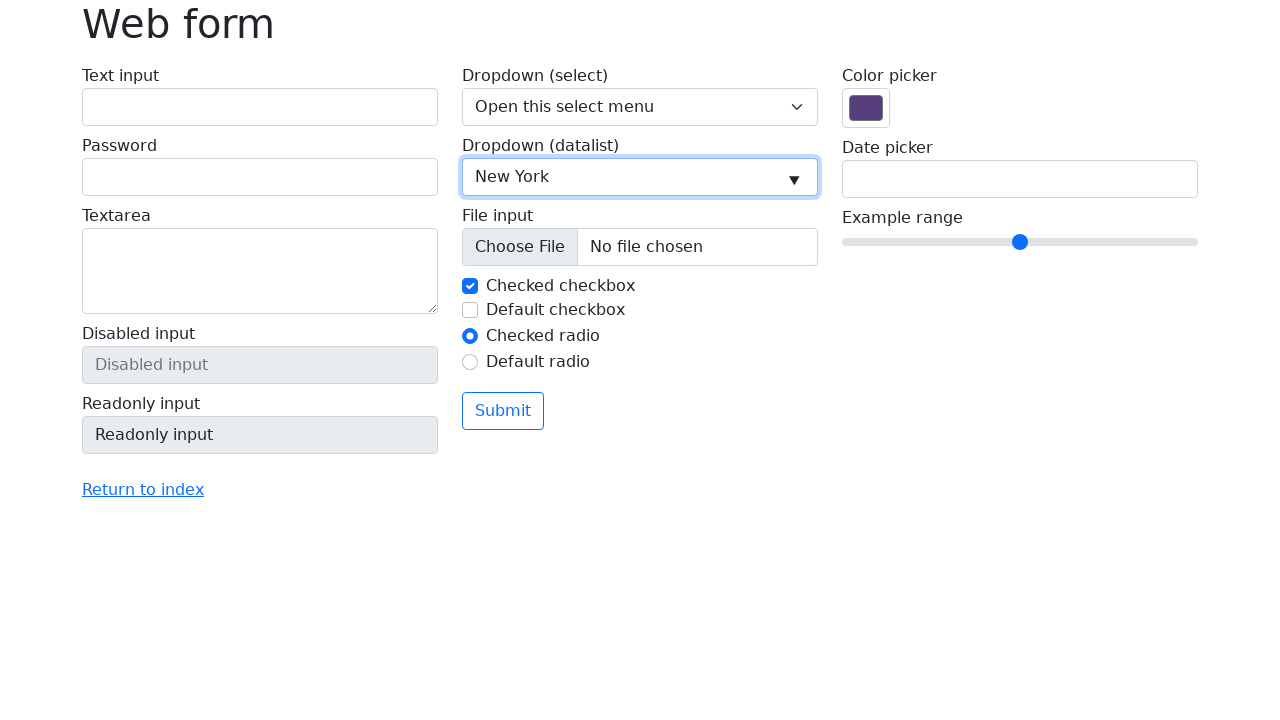

Retrieved value attribute from option: 'Seattle'
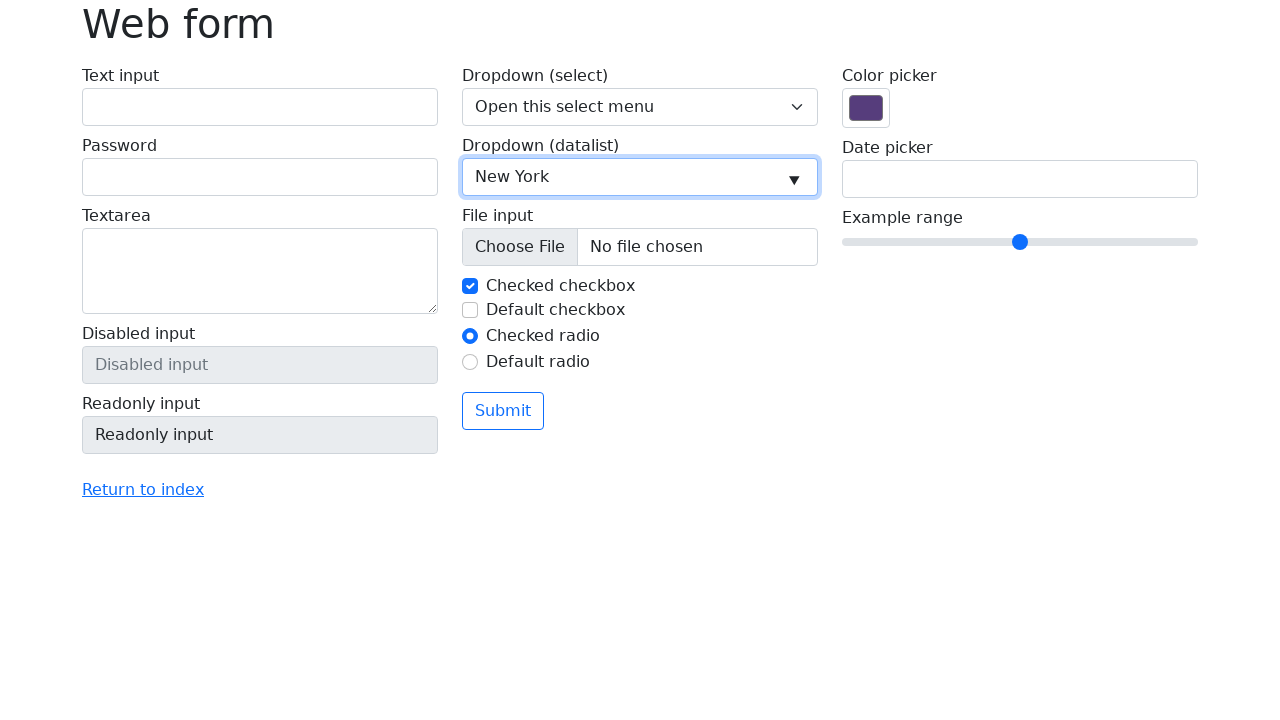

Cleared datalist input field on input[name='my-datalist']
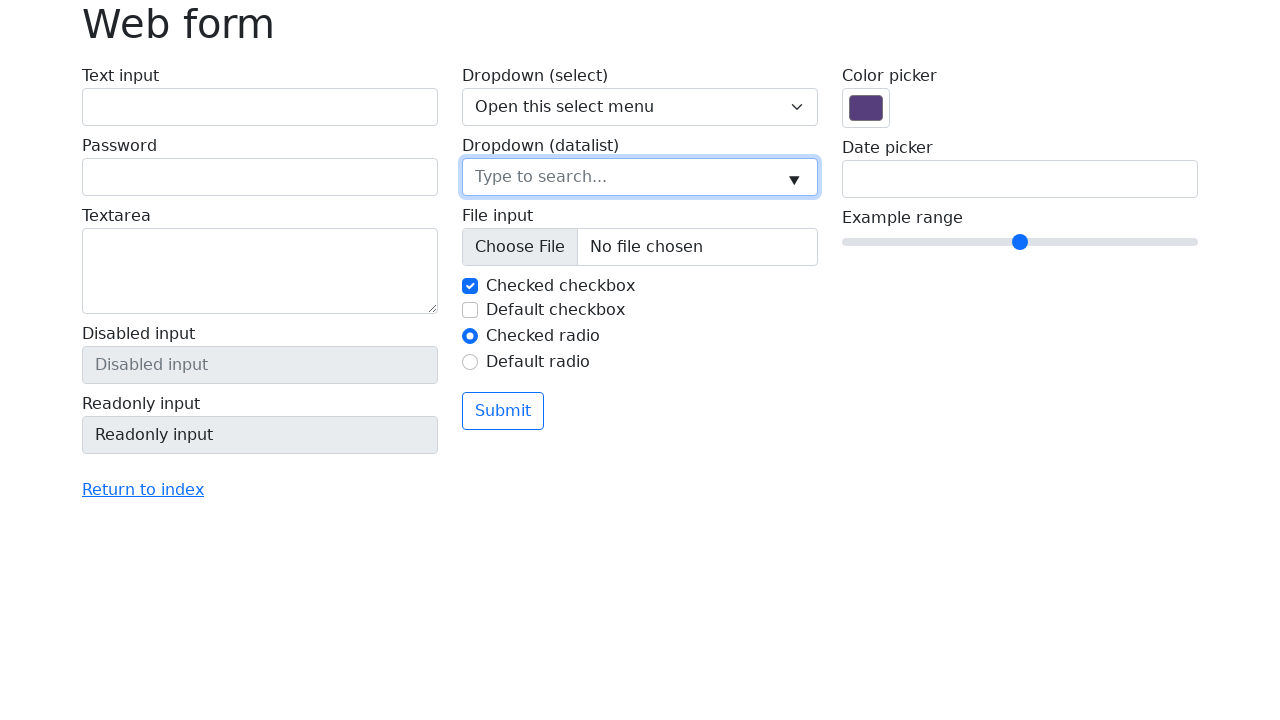

Filled datalist input with value: 'Seattle' on input[name='my-datalist']
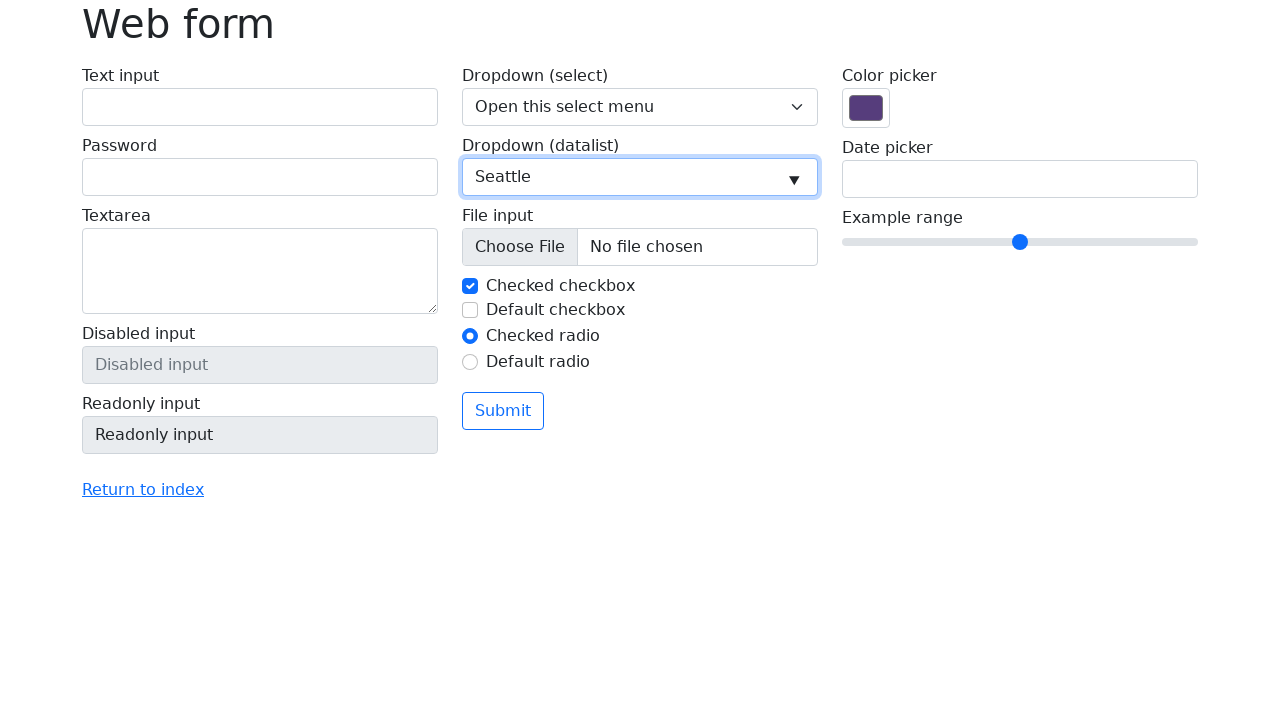

Retrieved value attribute from option: 'Los Angeles'
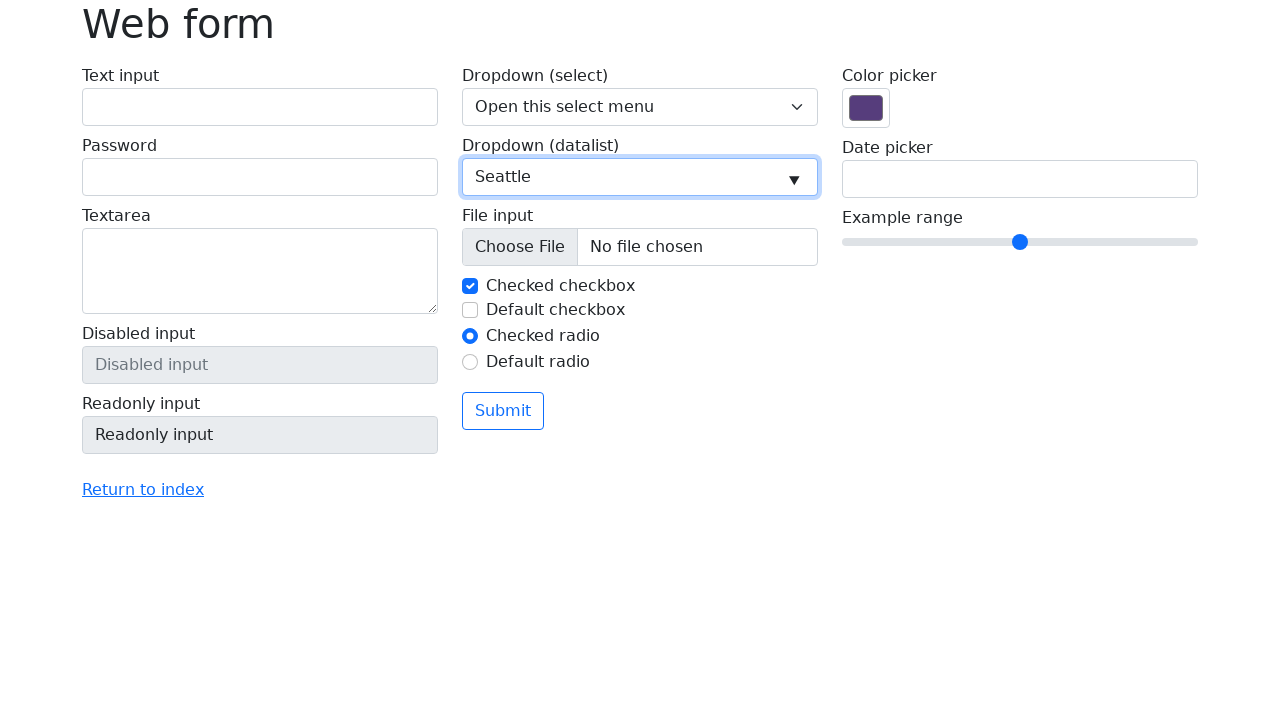

Cleared datalist input field on input[name='my-datalist']
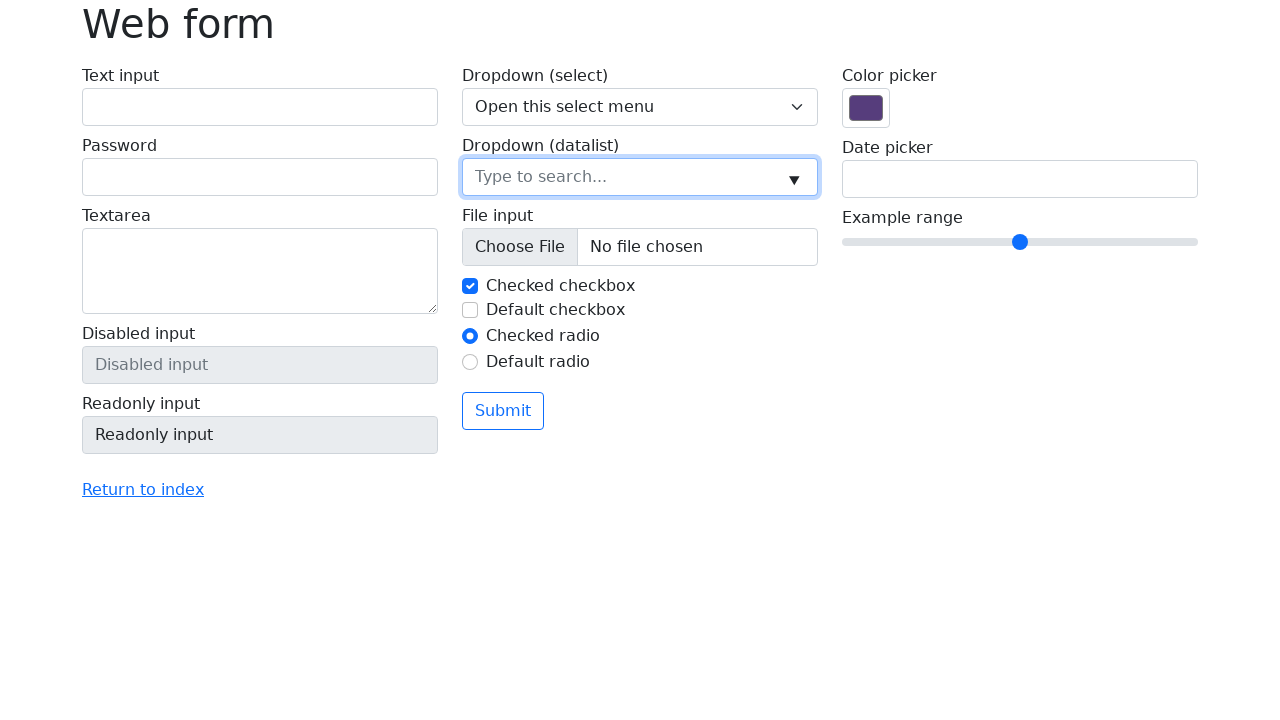

Filled datalist input with value: 'Los Angeles' on input[name='my-datalist']
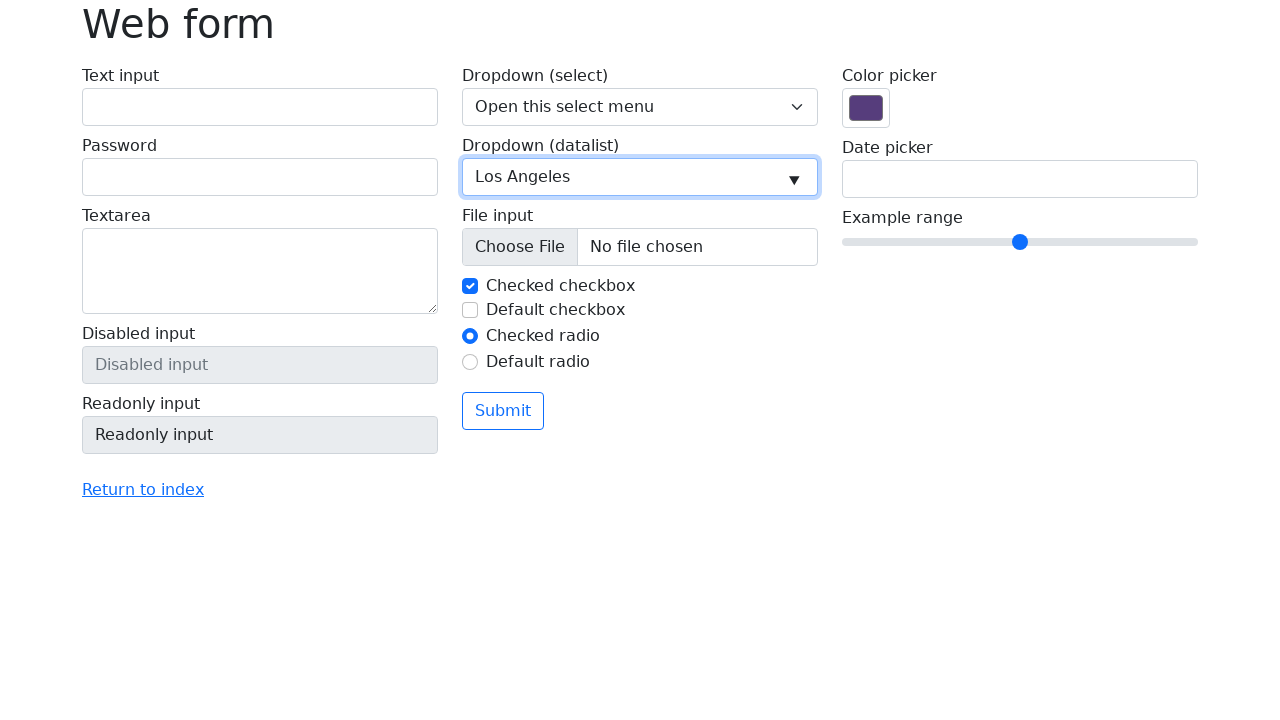

Retrieved value attribute from option: 'Chicago'
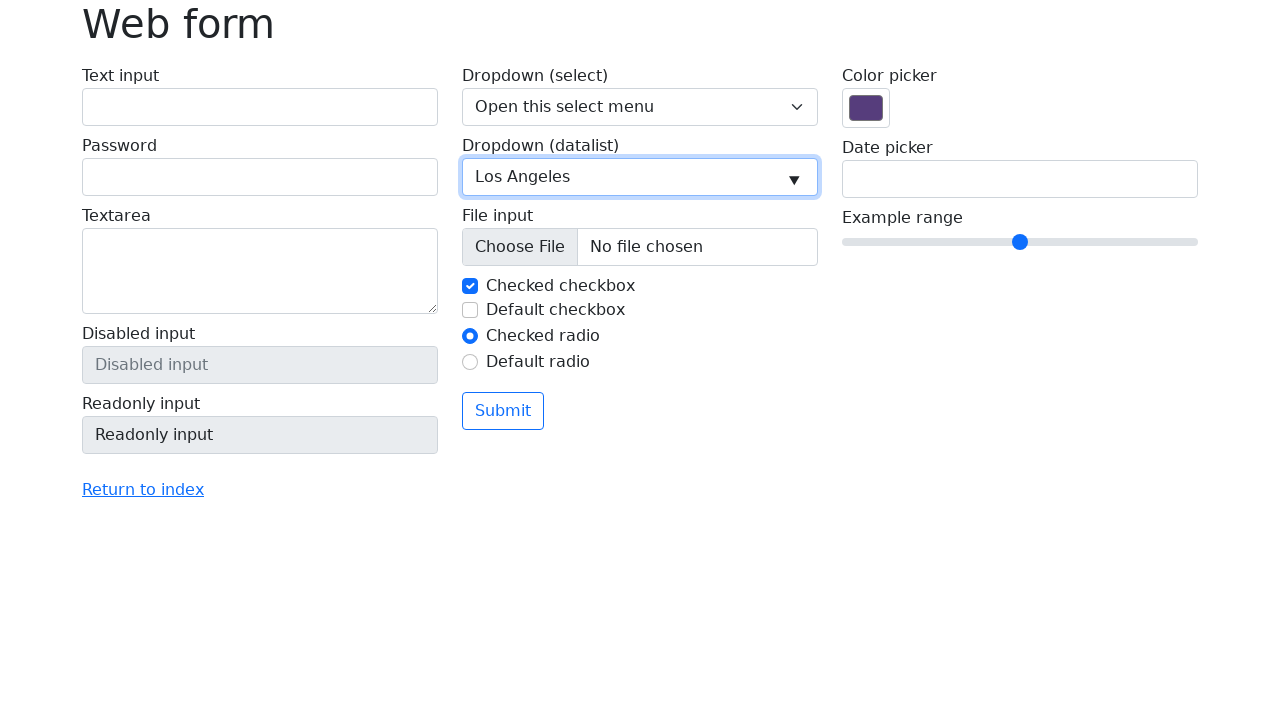

Cleared datalist input field on input[name='my-datalist']
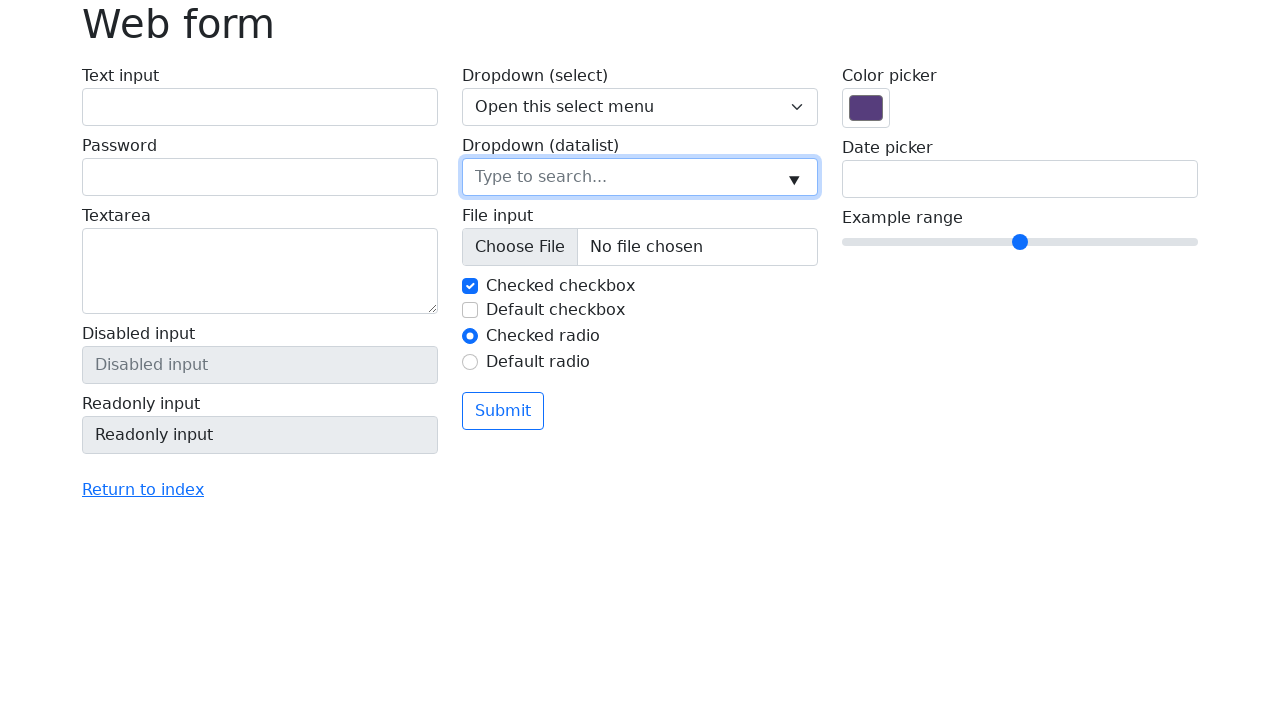

Filled datalist input with value: 'Chicago' on input[name='my-datalist']
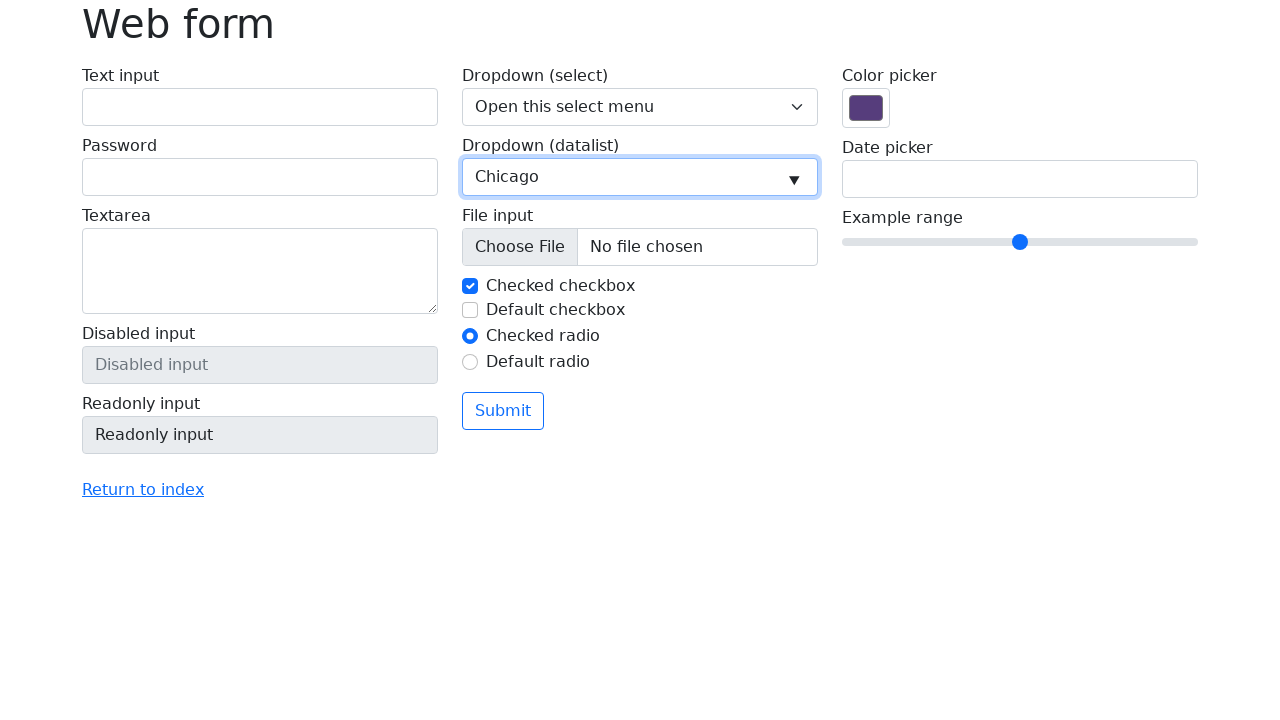

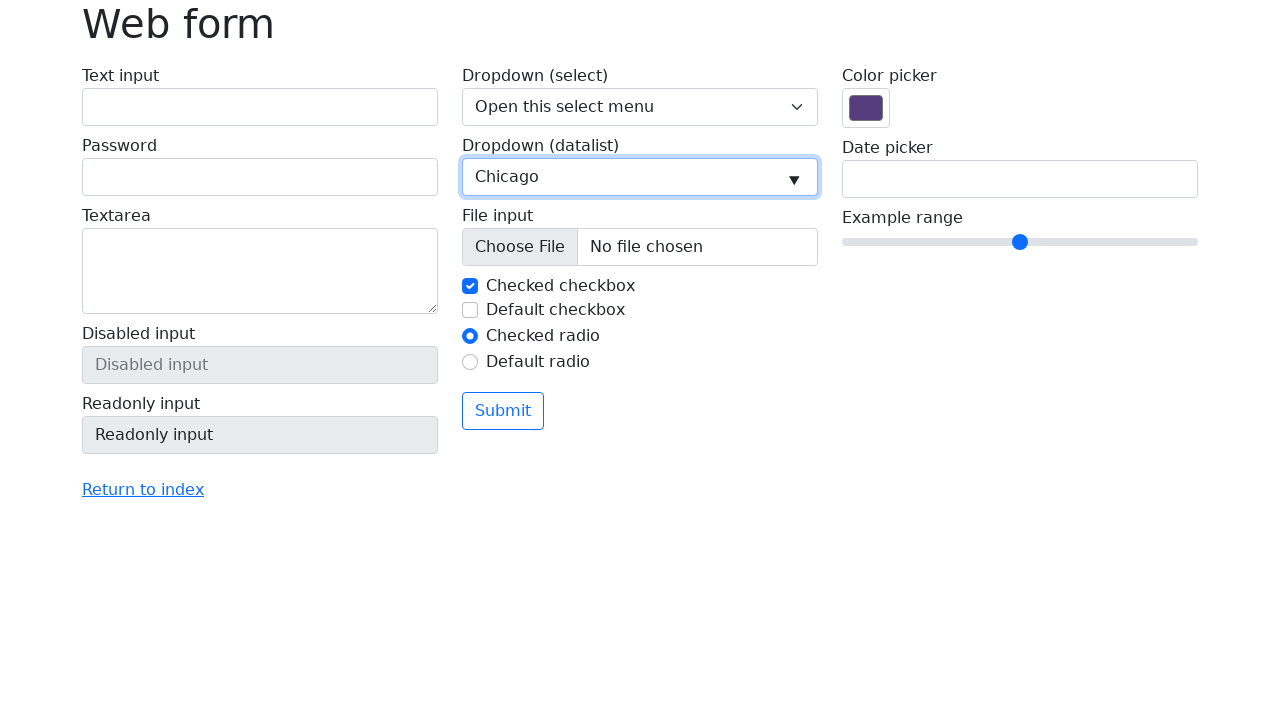